Tests a LifeSim game by launching the lightweight version, starting the game, interacting with Mina characters, clicking on the canvas, and testing the reset/restart functionality.

Starting URL: https://its-life-world.vercel.app

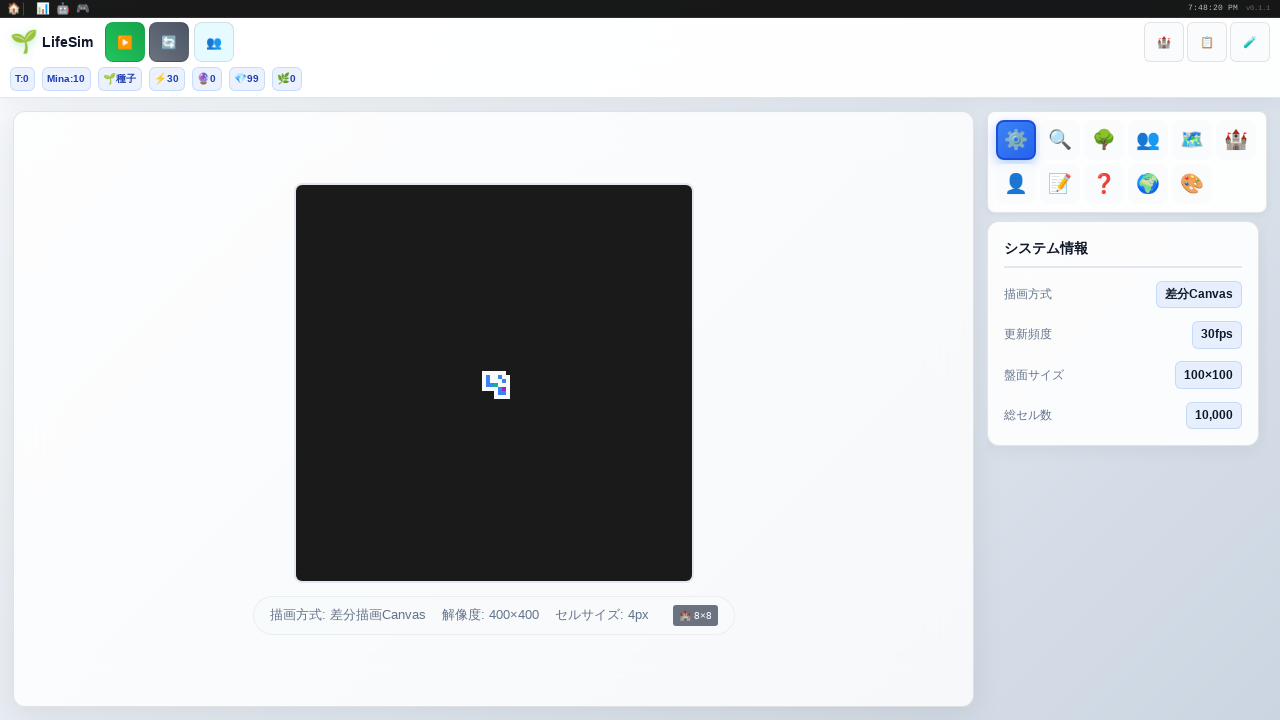

Waited for page to reach networkidle state
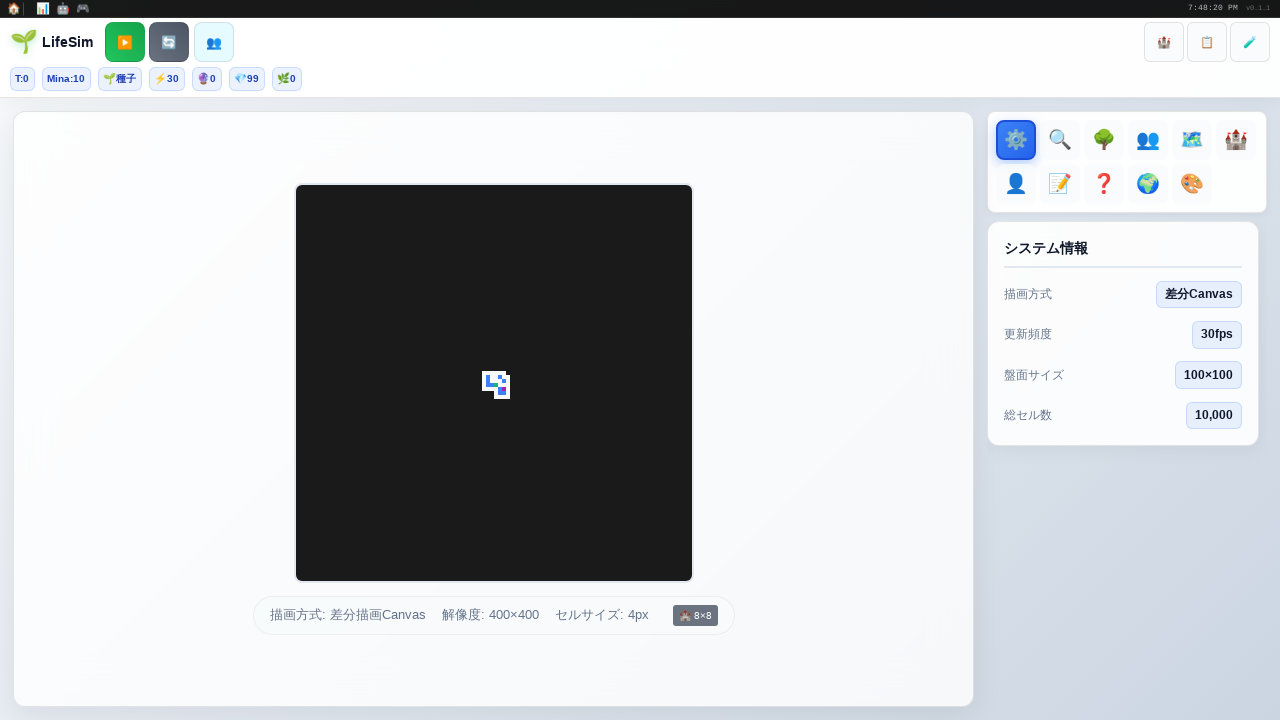

Waited 3 seconds for page initialization
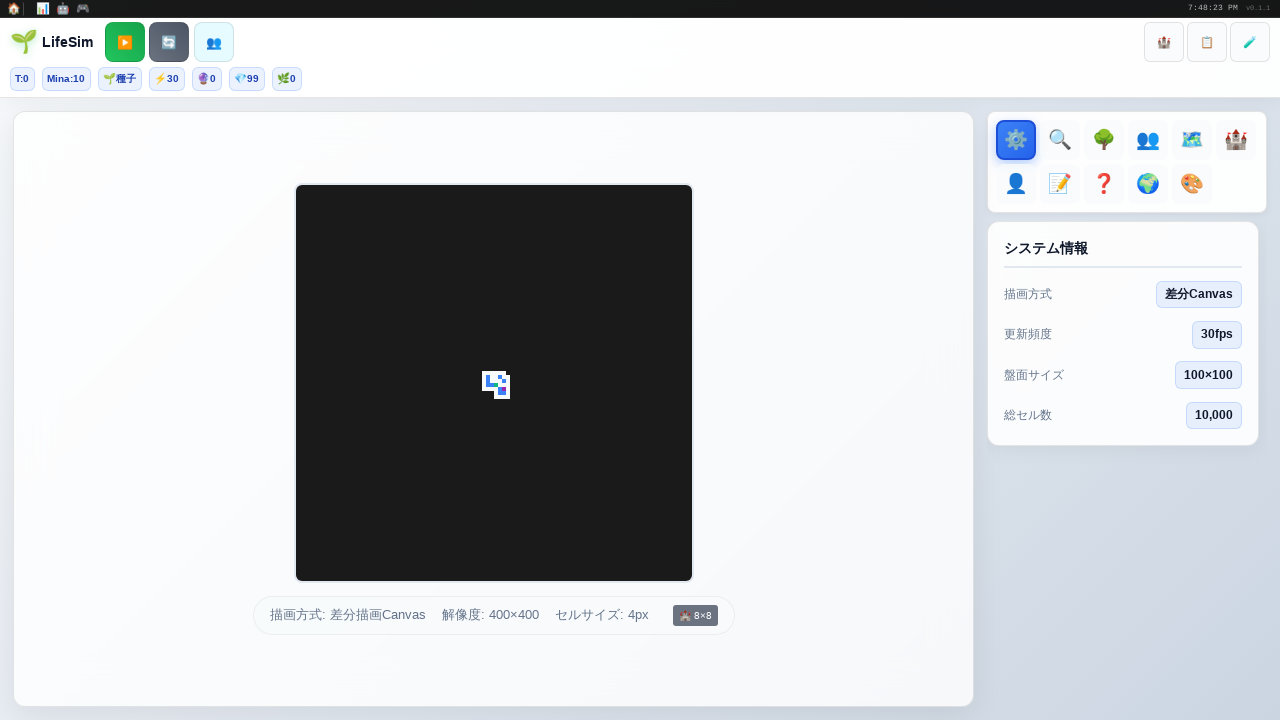

Clicked on the center of the game canvas at (496, 385) on canvas
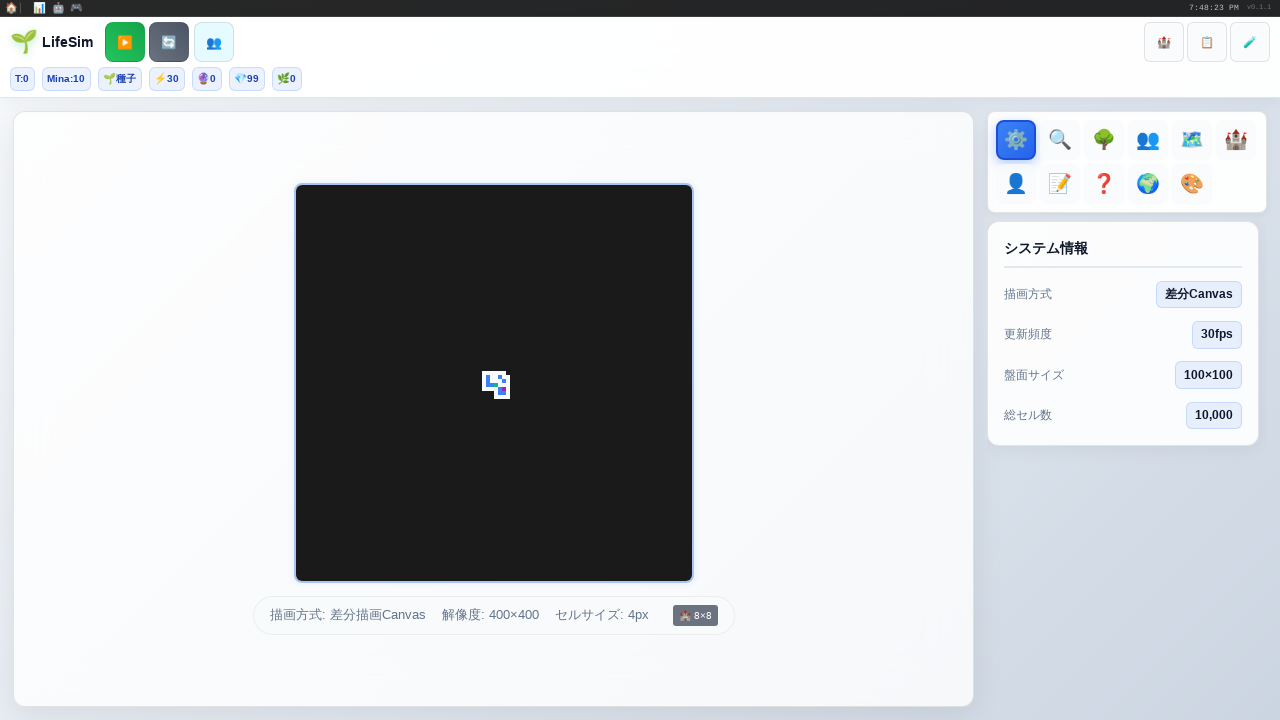

Waited 1 second after canvas click
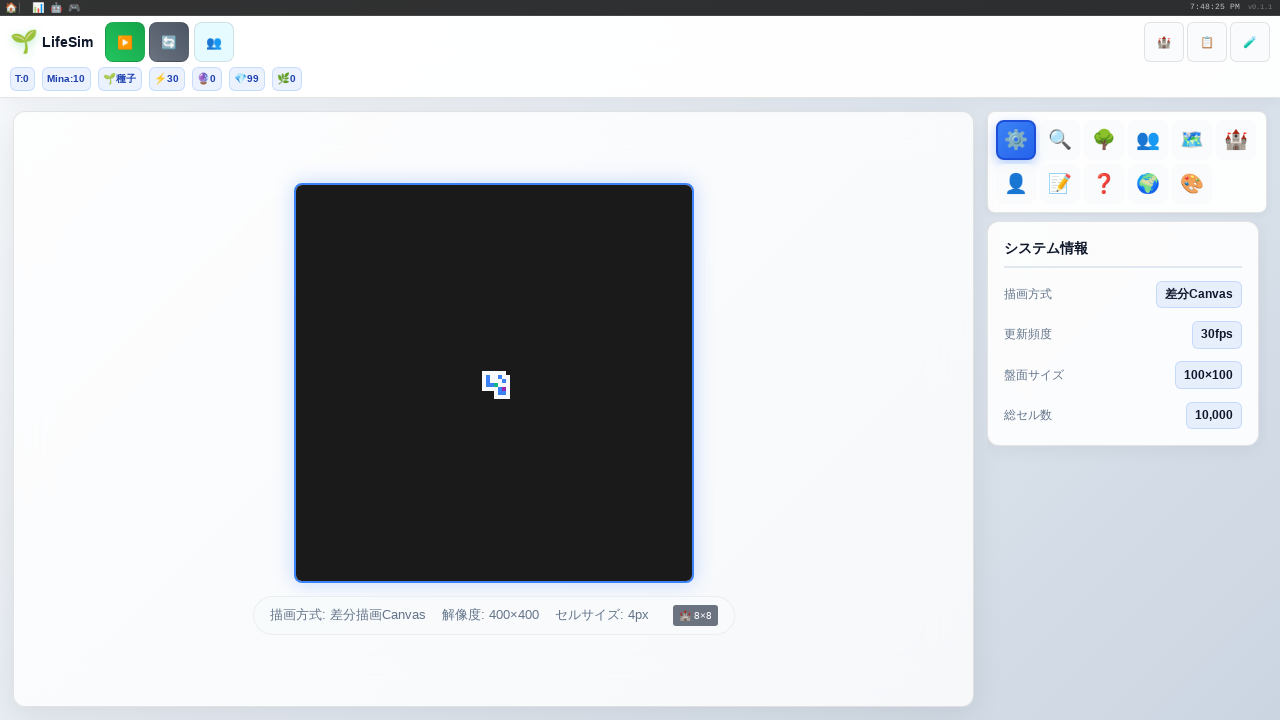

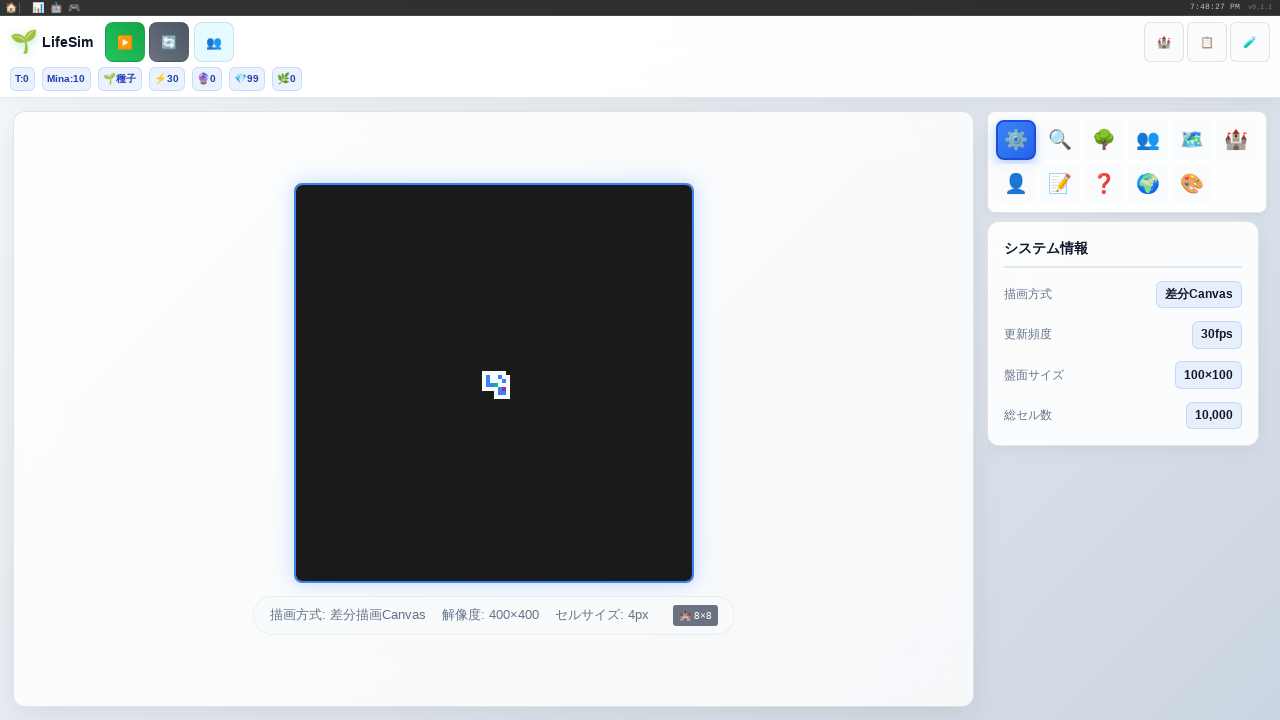